Navigates to Indianapolis permits and cases website, accesses the Planning/Historic Preservation section, and searches for cases within a date range.

Starting URL: https://permitsandcases.indy.gov/

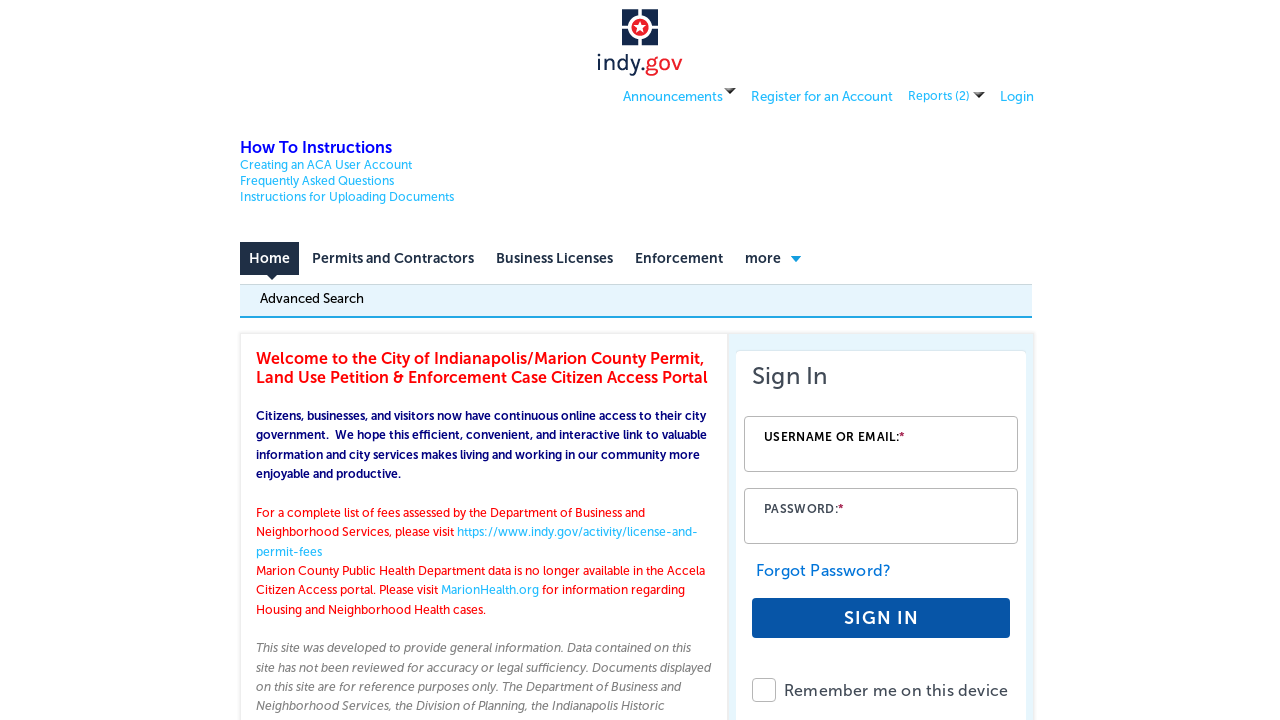

Hovered over 'more' tab to reveal menu at (770, 258) on #more_tab_place_holder
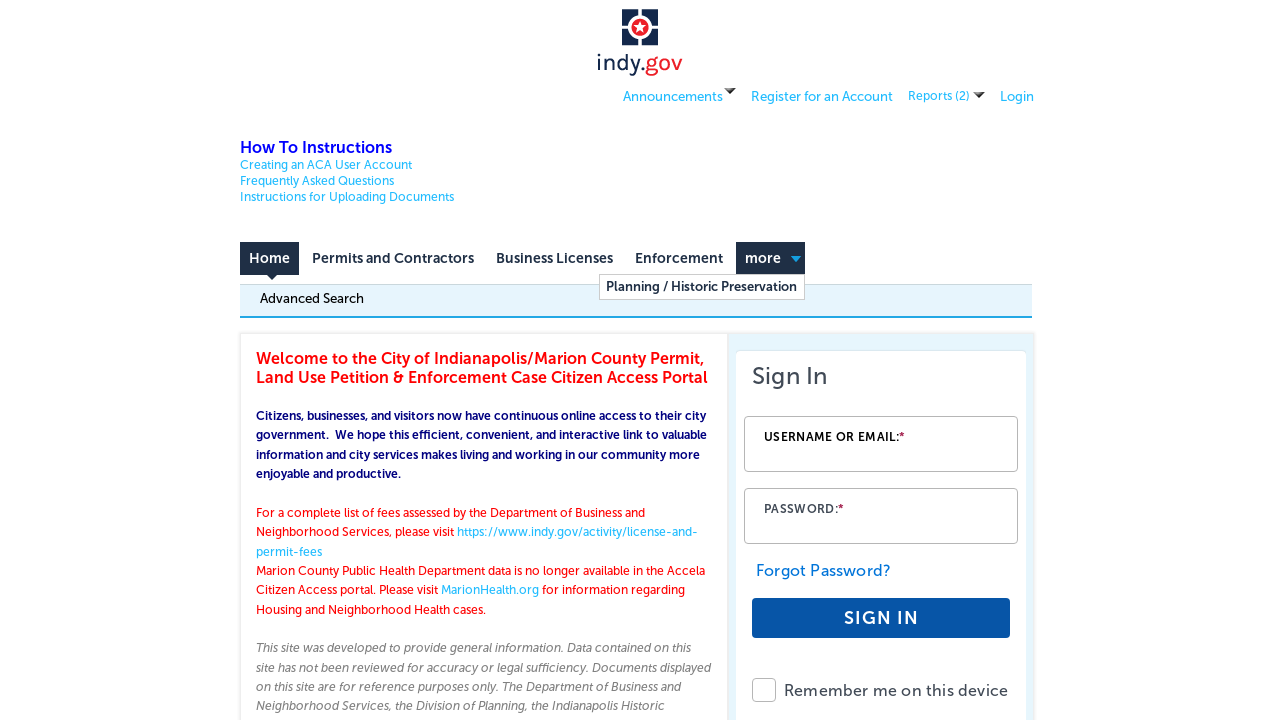

Waited 3 seconds for menu to appear
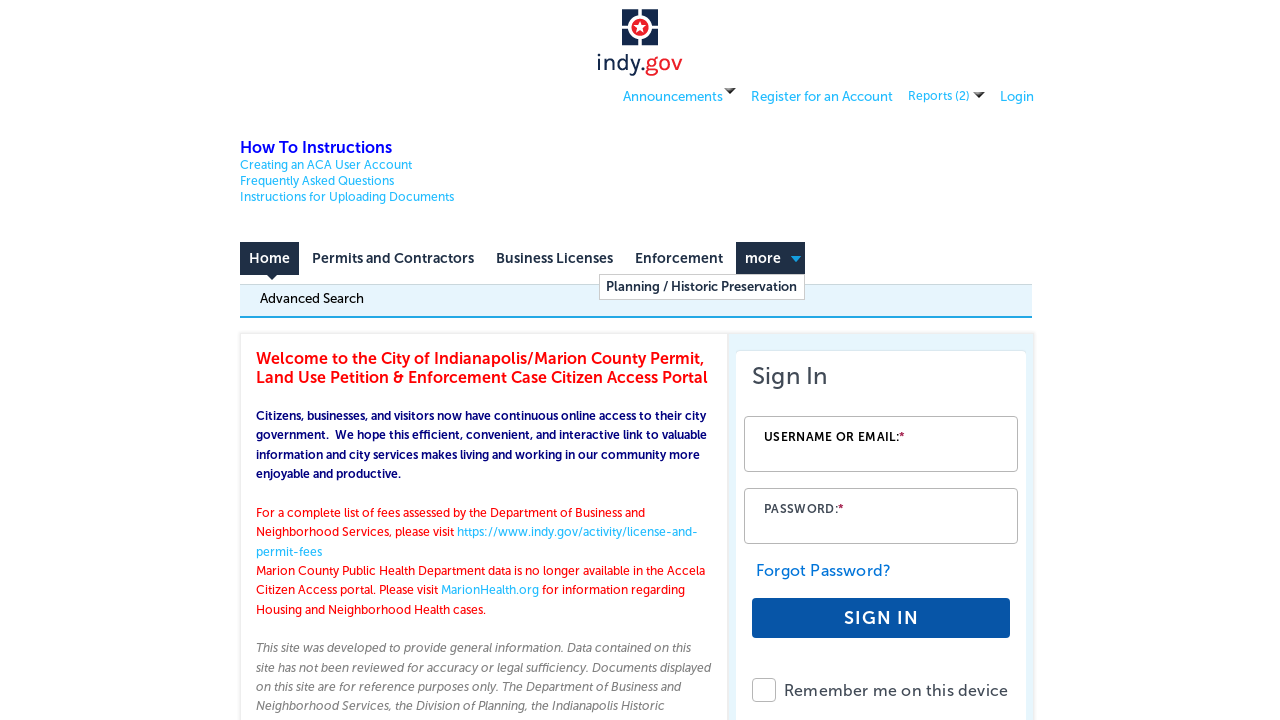

Clicked 'Planning / Historic Preservation' menu item at (702, 286) on xpath=//*[@title='Planning / Historic Preservation']
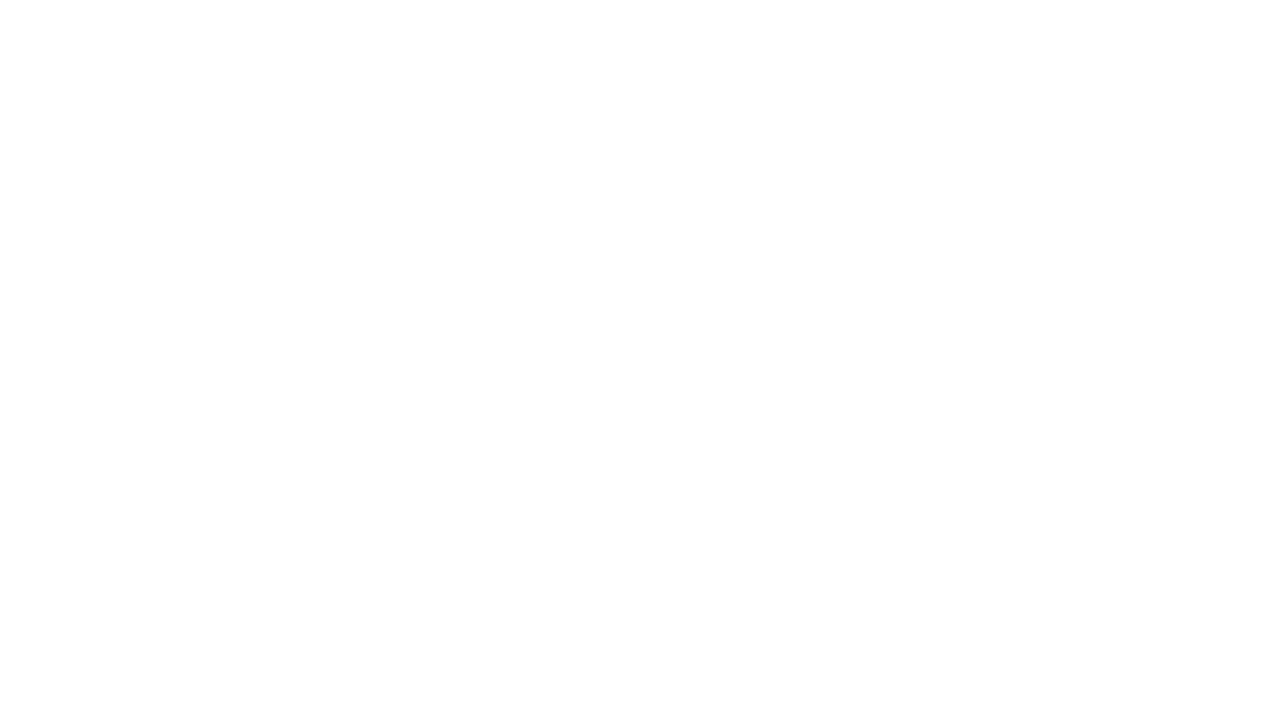

Search form loaded and page verified
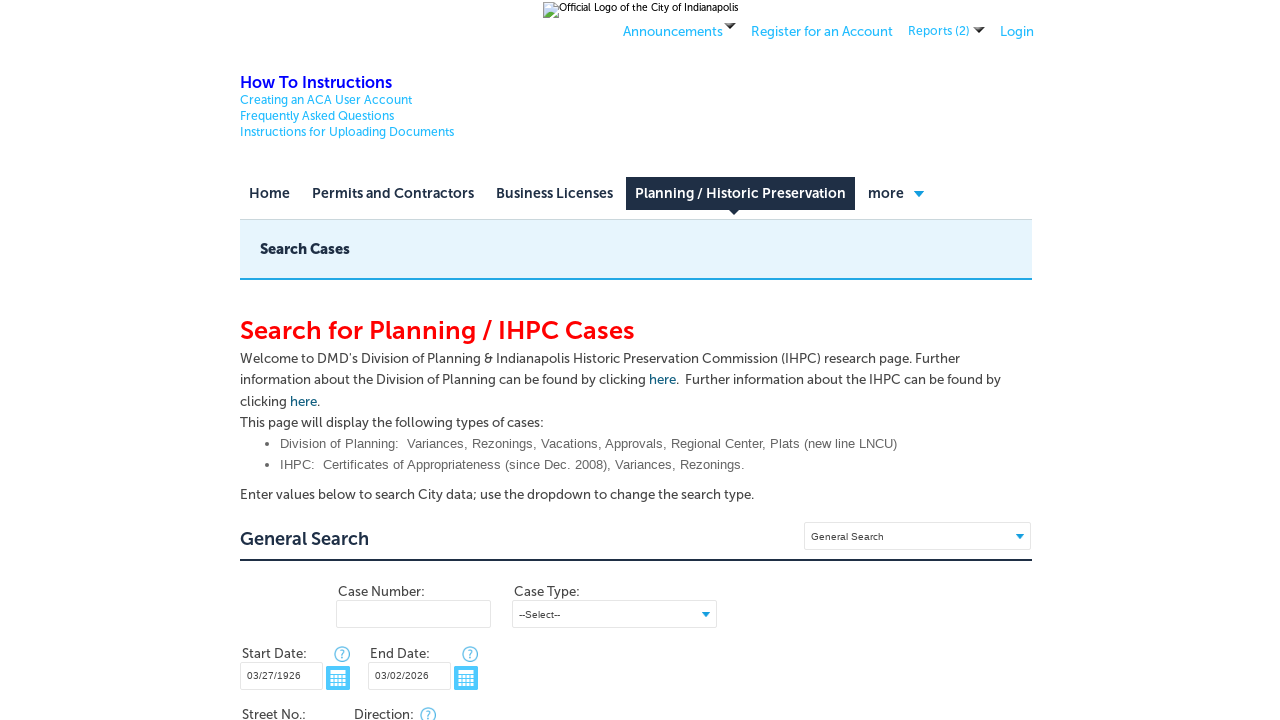

Clicked on start date field at (282, 676) on #ctl00_PlaceHolderMain_generalSearchForm_txtGSStartDate
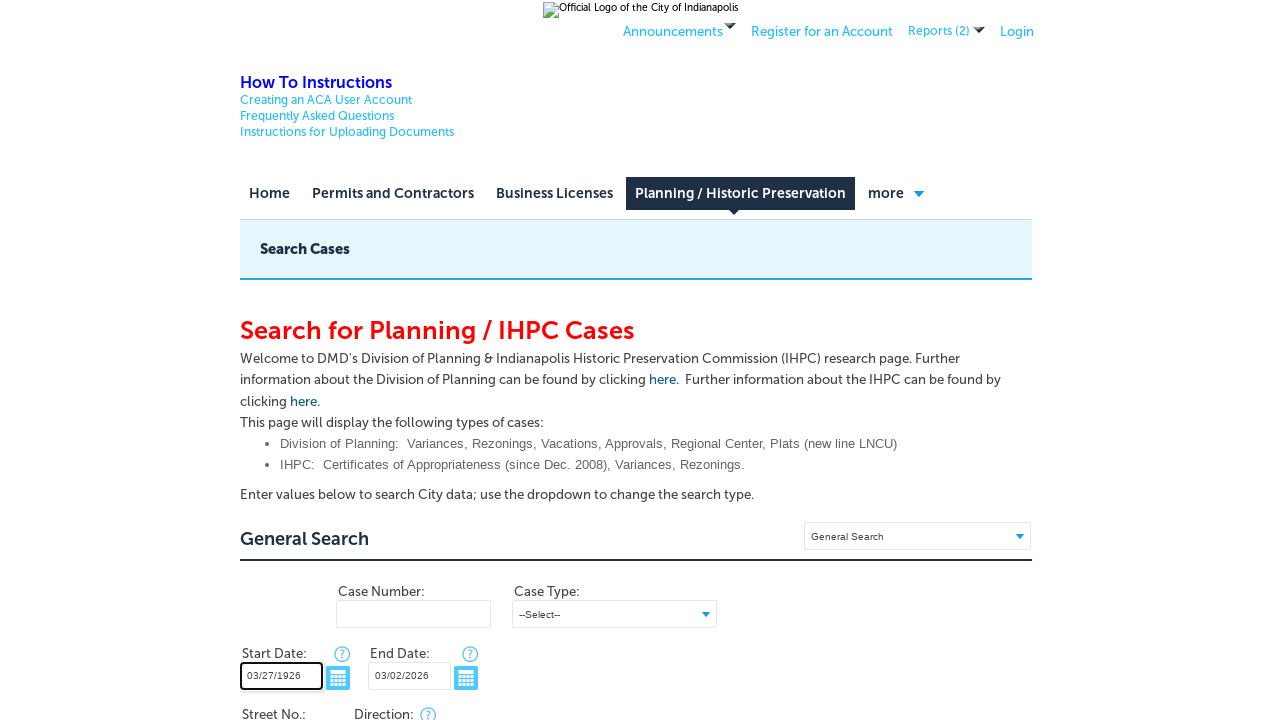

Cleared start date field using arrow keys on #ctl00_PlaceHolderMain_generalSearchForm_txtGSStartDate
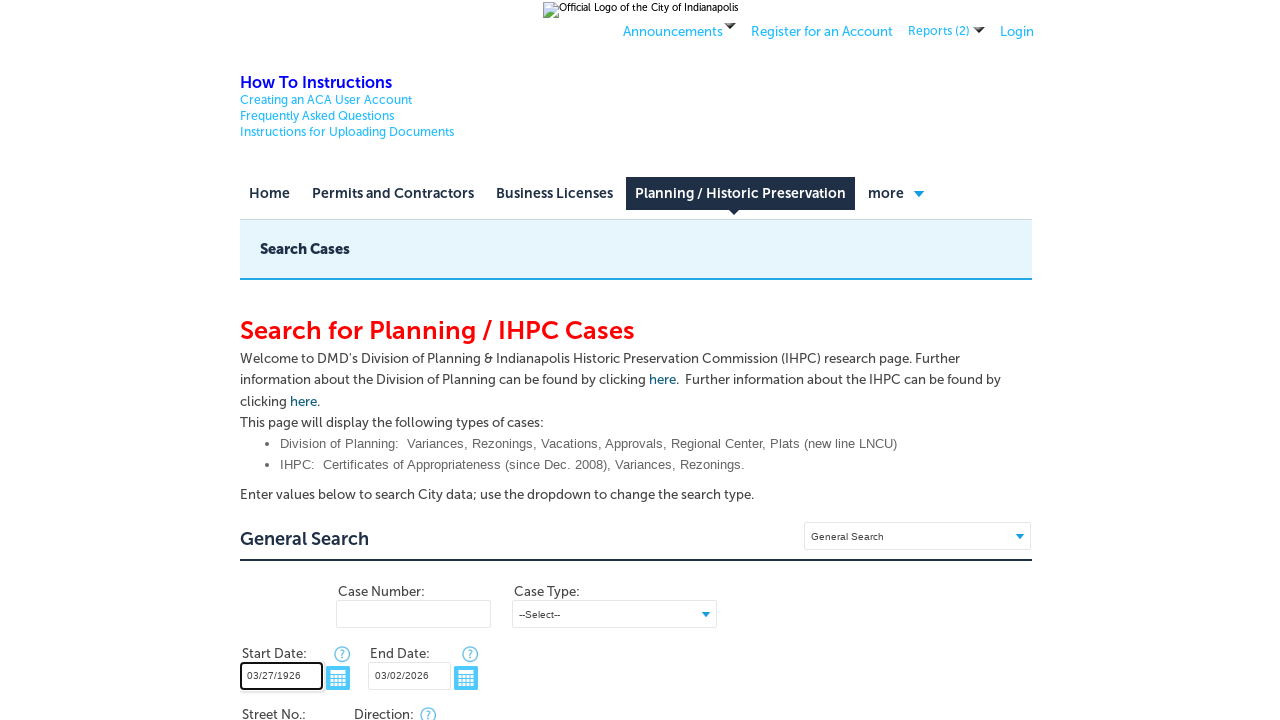

Filled start date field with '09/10/2024' on #ctl00_PlaceHolderMain_generalSearchForm_txtGSStartDate
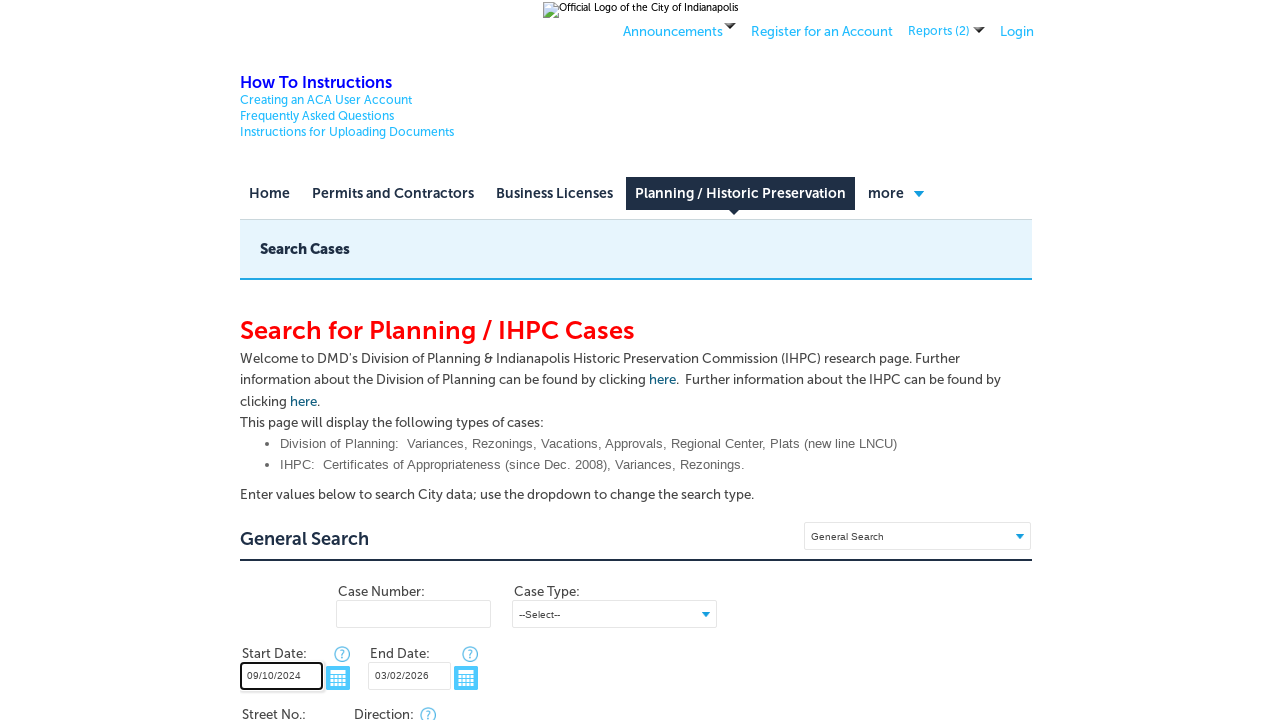

Clicked on end date field at (410, 676) on #ctl00_PlaceHolderMain_generalSearchForm_txtGSEndDate
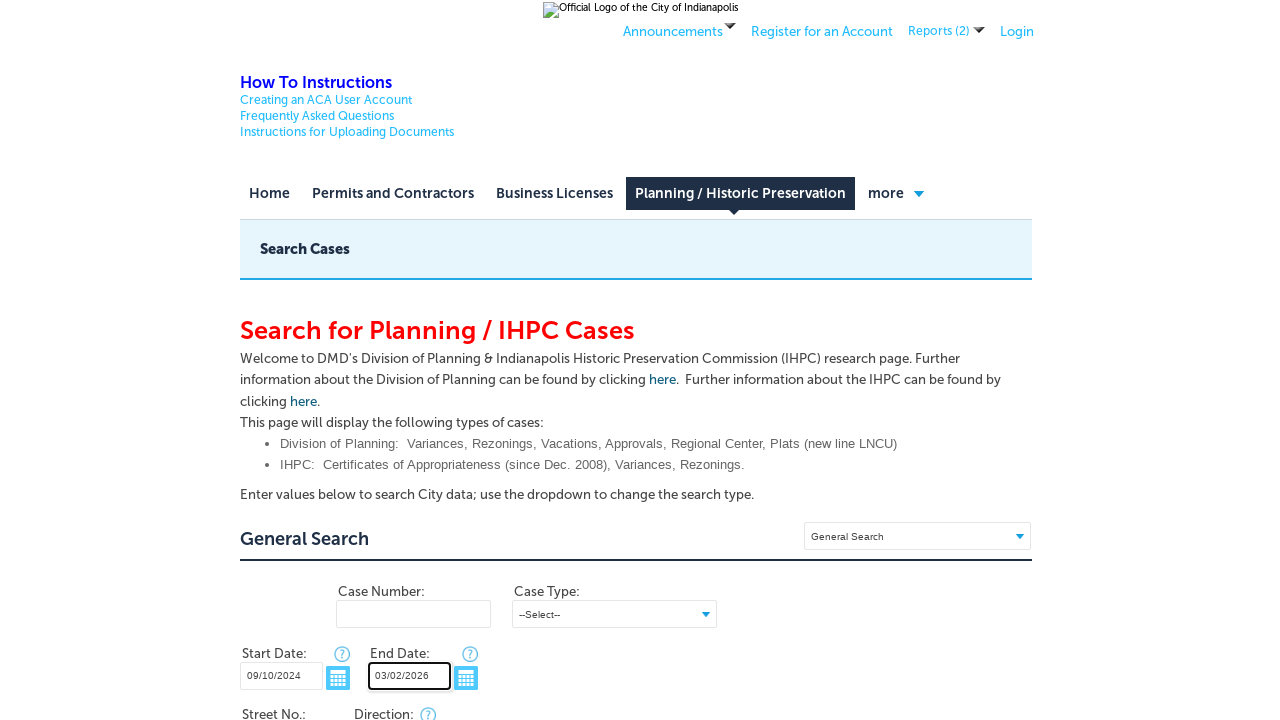

Cleared end date field using arrow keys on #ctl00_PlaceHolderMain_generalSearchForm_txtGSEndDate
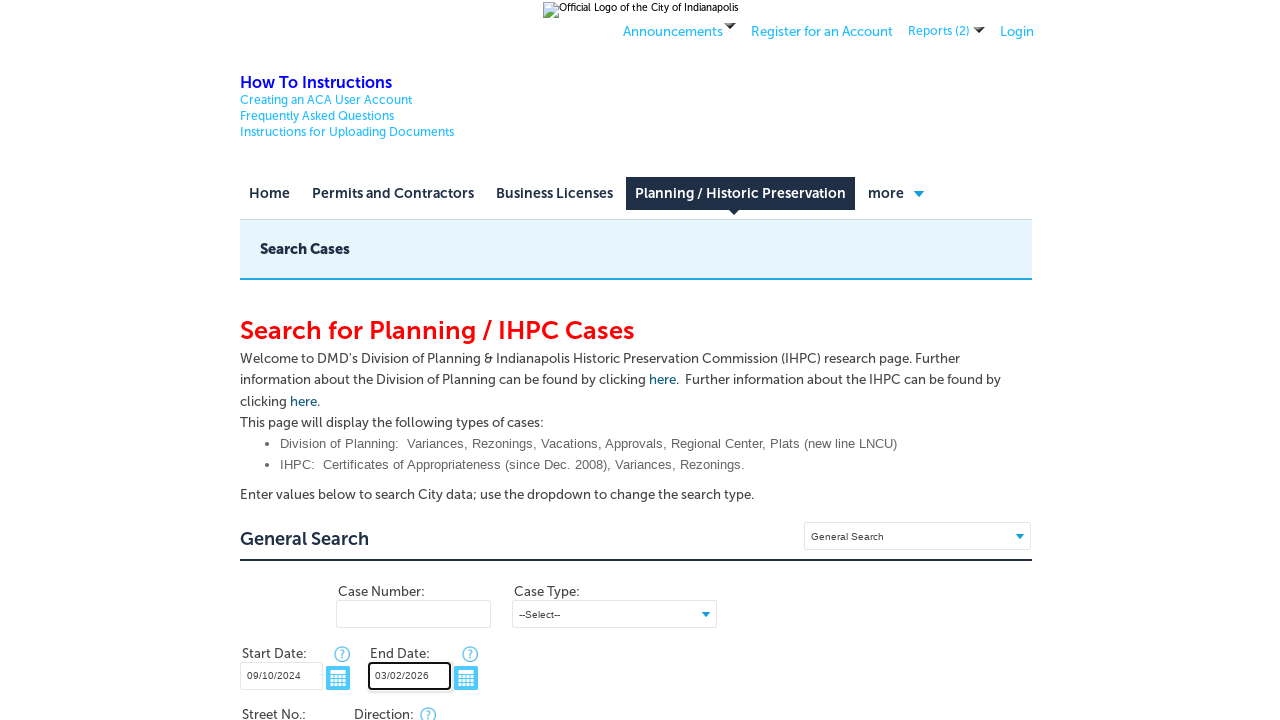

Filled end date field with '09/12/2024' on #ctl00_PlaceHolderMain_generalSearchForm_txtGSEndDate
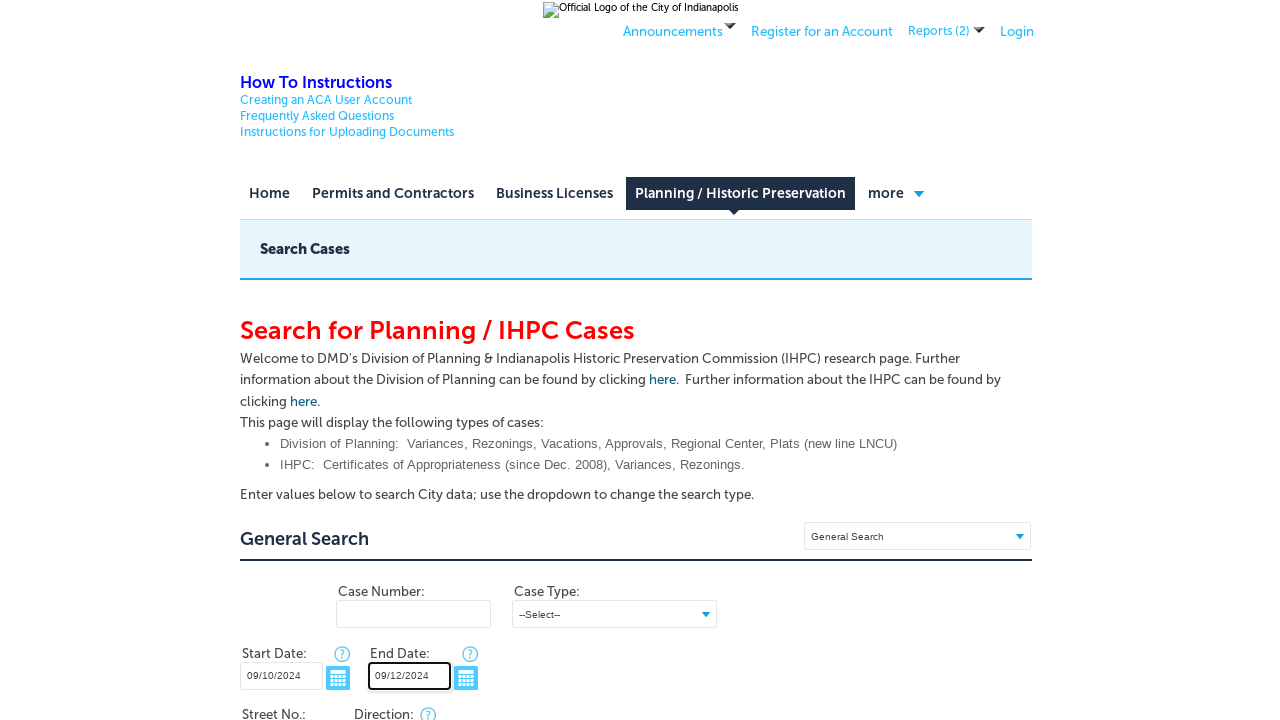

Clicked search button to execute case search at (279, 617) on #ctl00_PlaceHolderMain_btnNewSearch
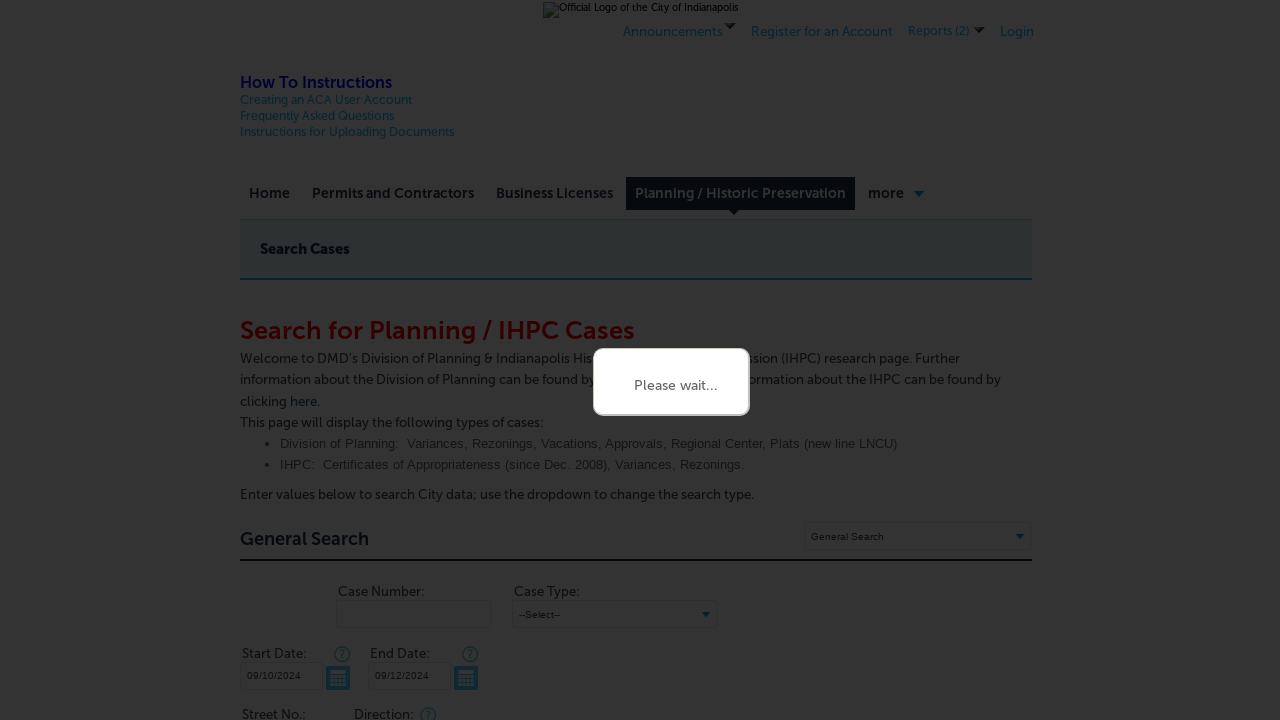

Search results loaded successfully with export button visible
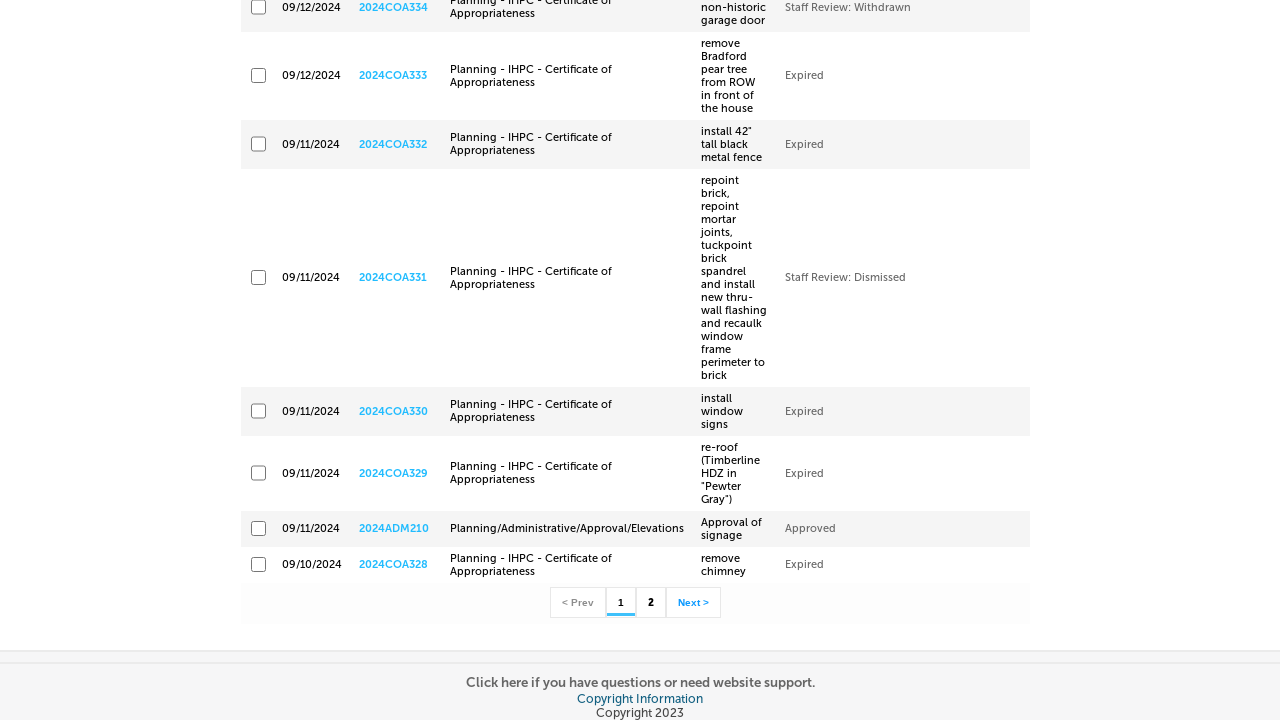

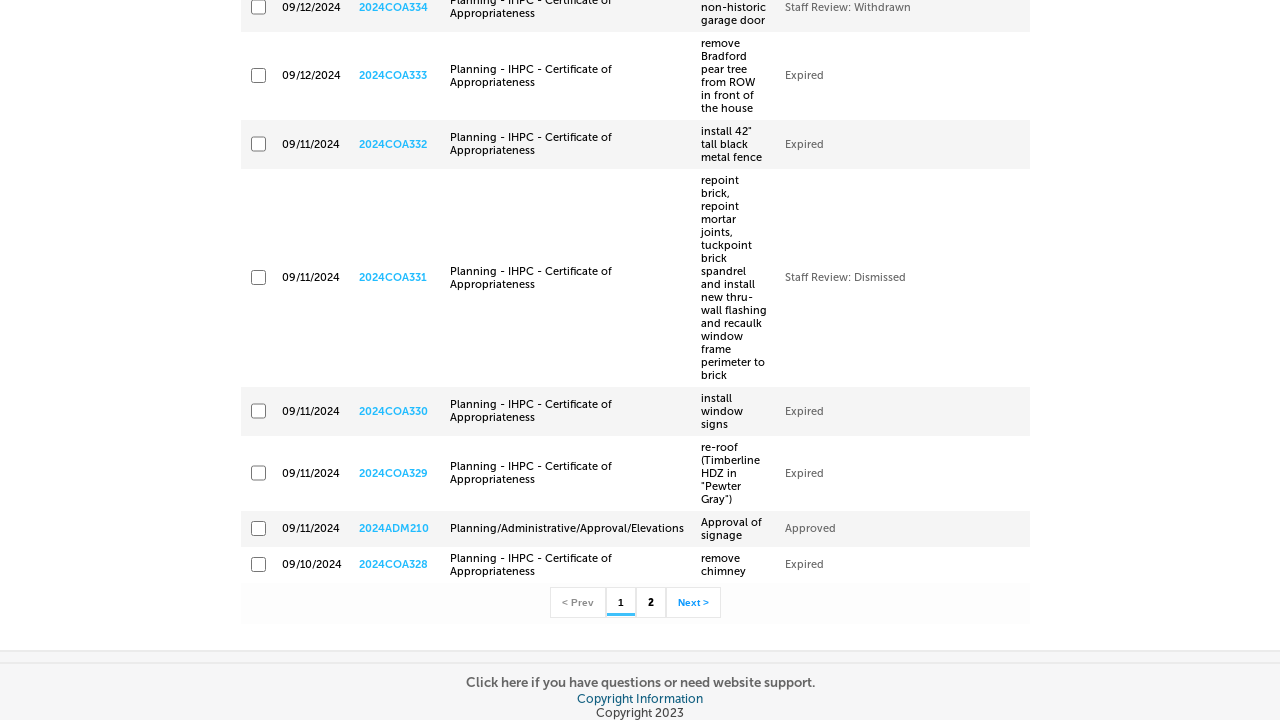